Opens the Fundamentus Brazilian financial data website and waits for the page to load completely.

Starting URL: https://www.fundamentus.com.br/

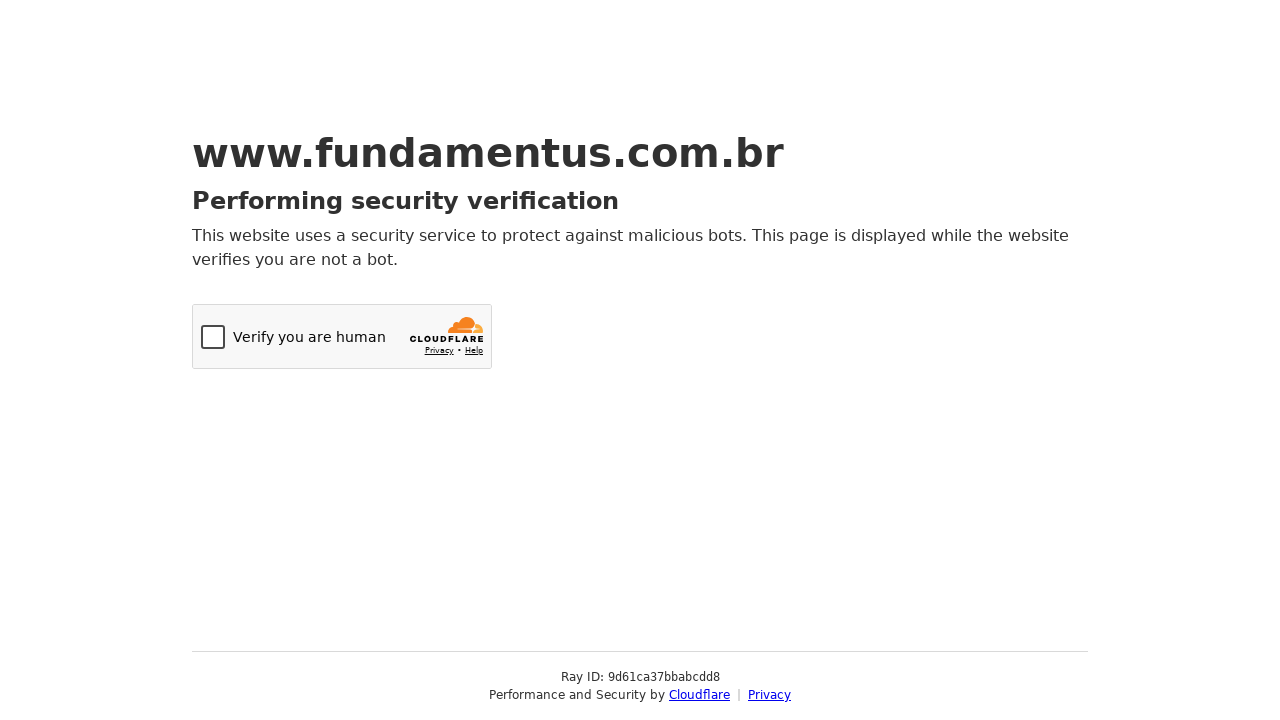

Navigated to Fundamentus Brazilian financial data website
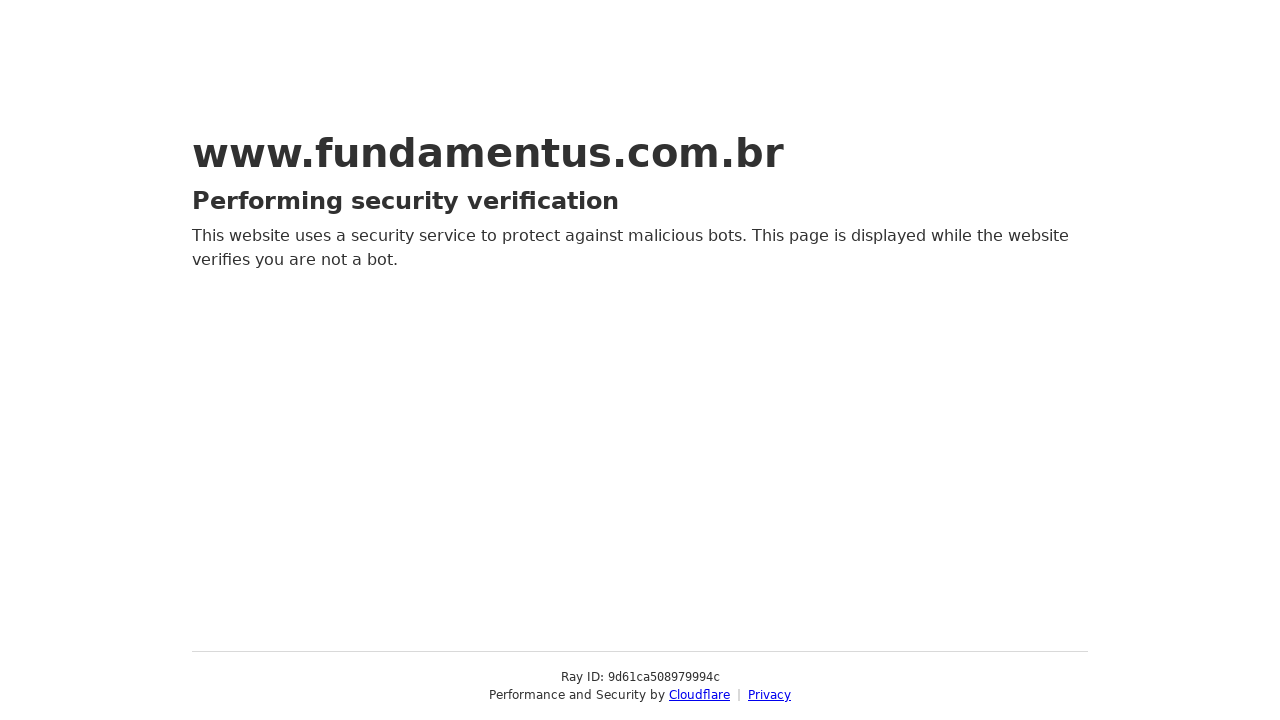

Waited for page to reach network idle state
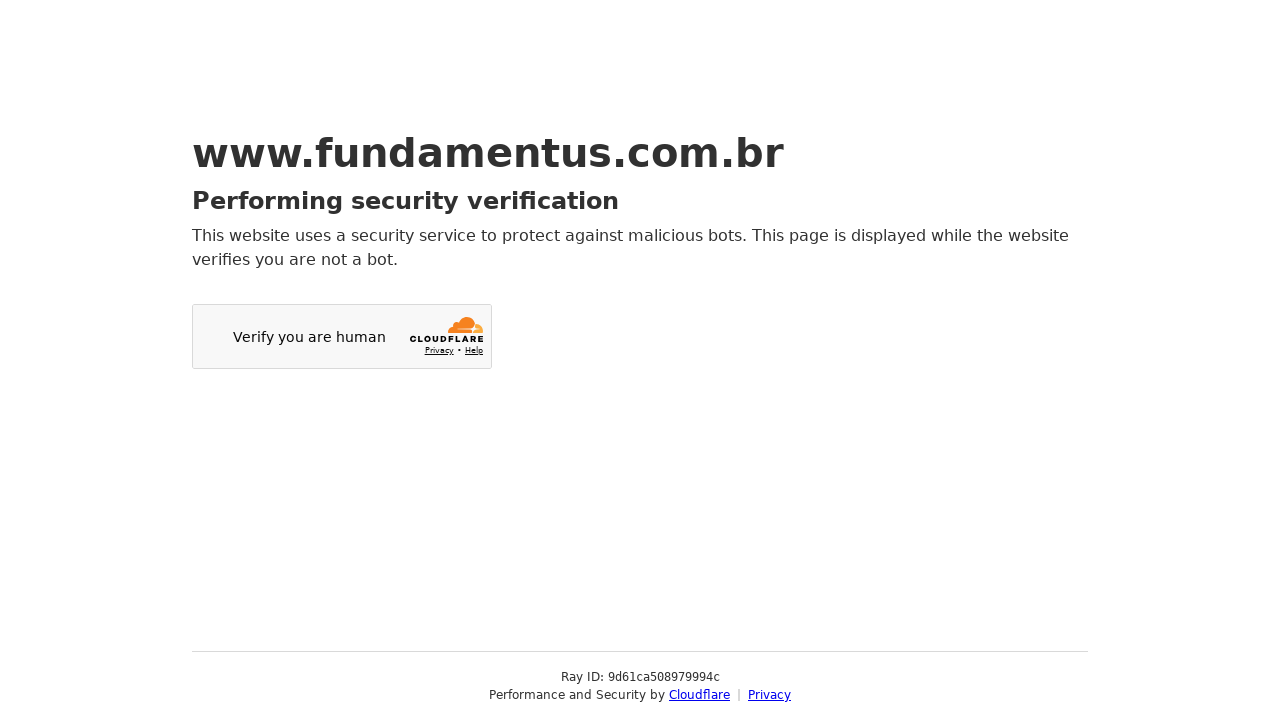

Verified page loaded by confirming body element is present
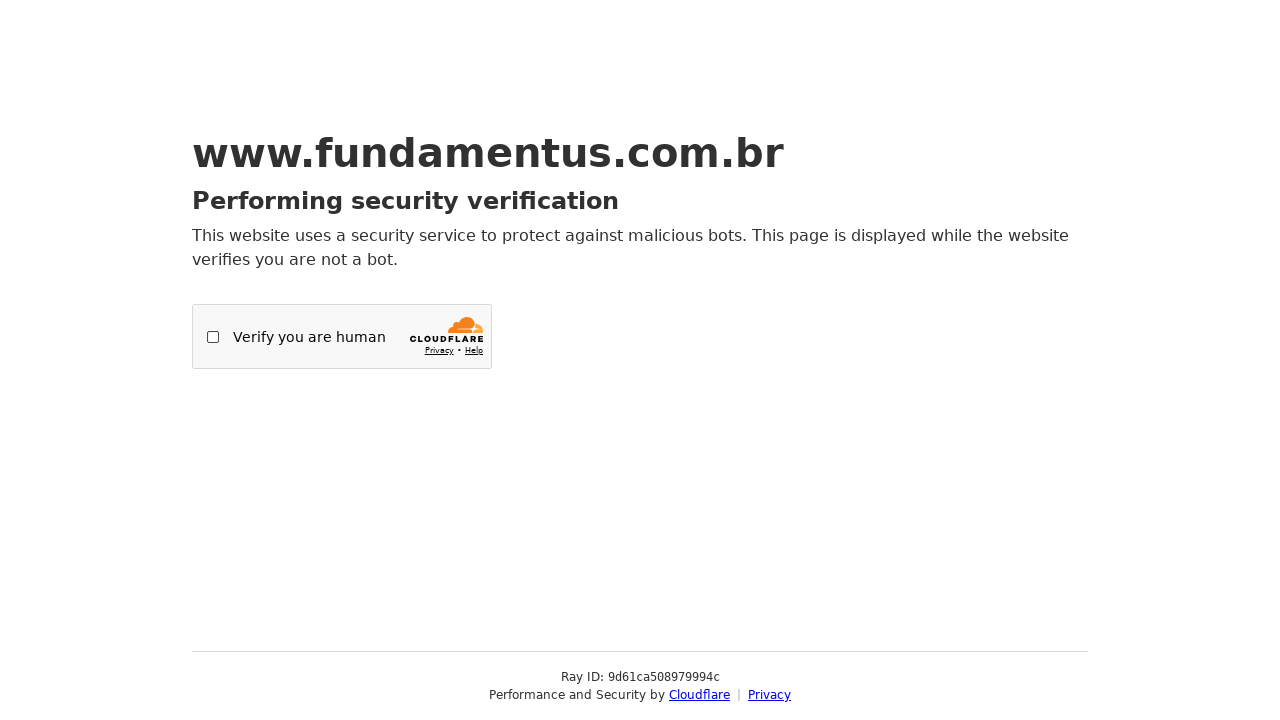

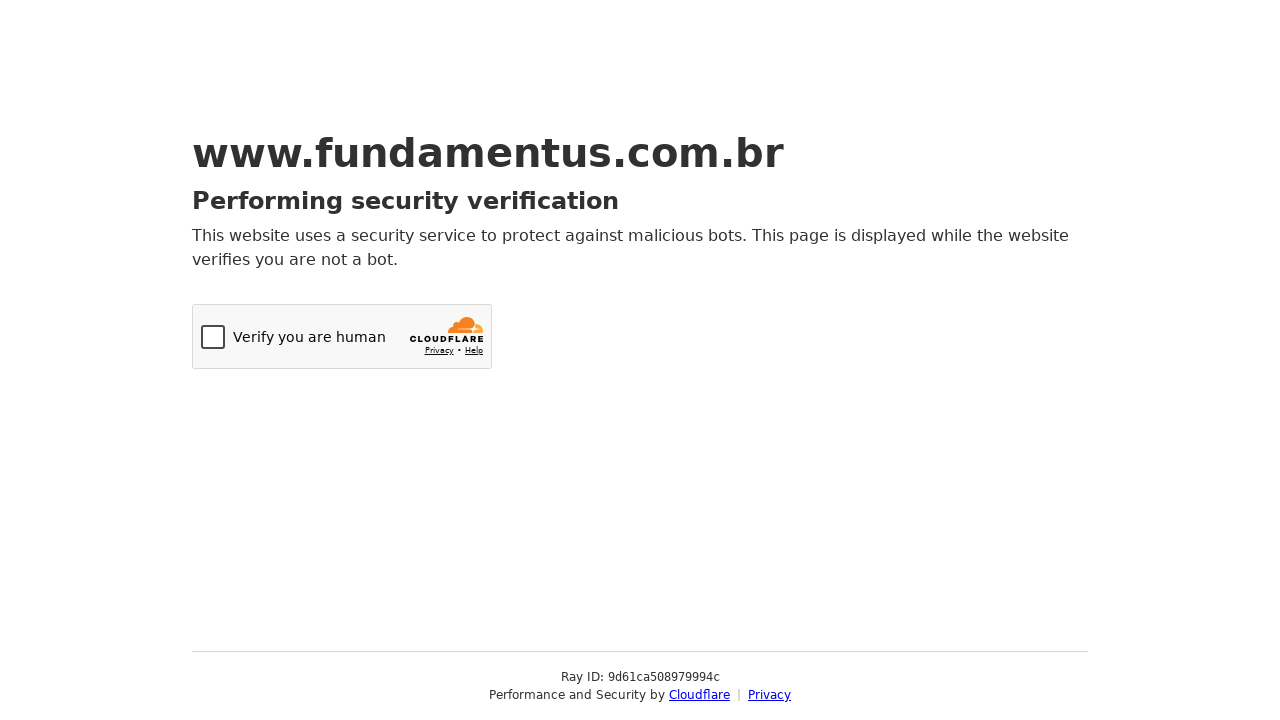